Demonstrates drag-and-drop-by-offset mouse action by dragging element 'box A' to the position of element 'box B' using coordinates.

Starting URL: https://crossbrowsertesting.github.io/drag-and-drop

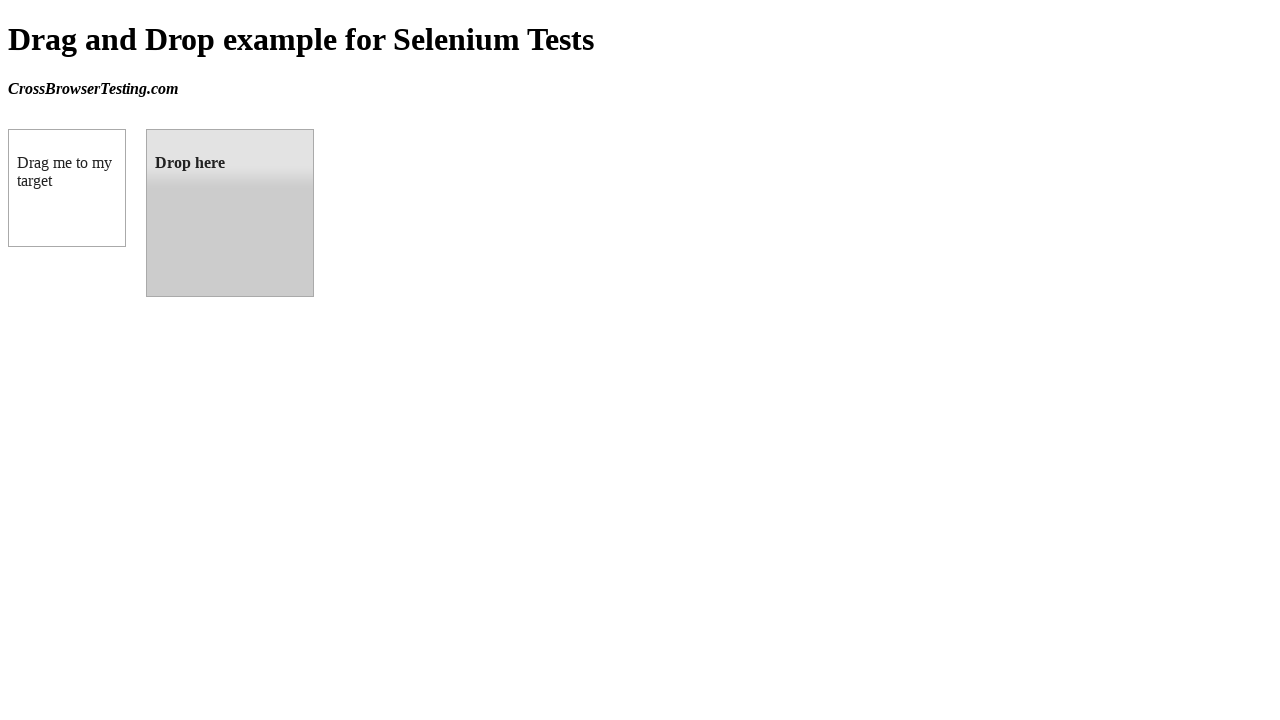

Navigated to drag-and-drop test page
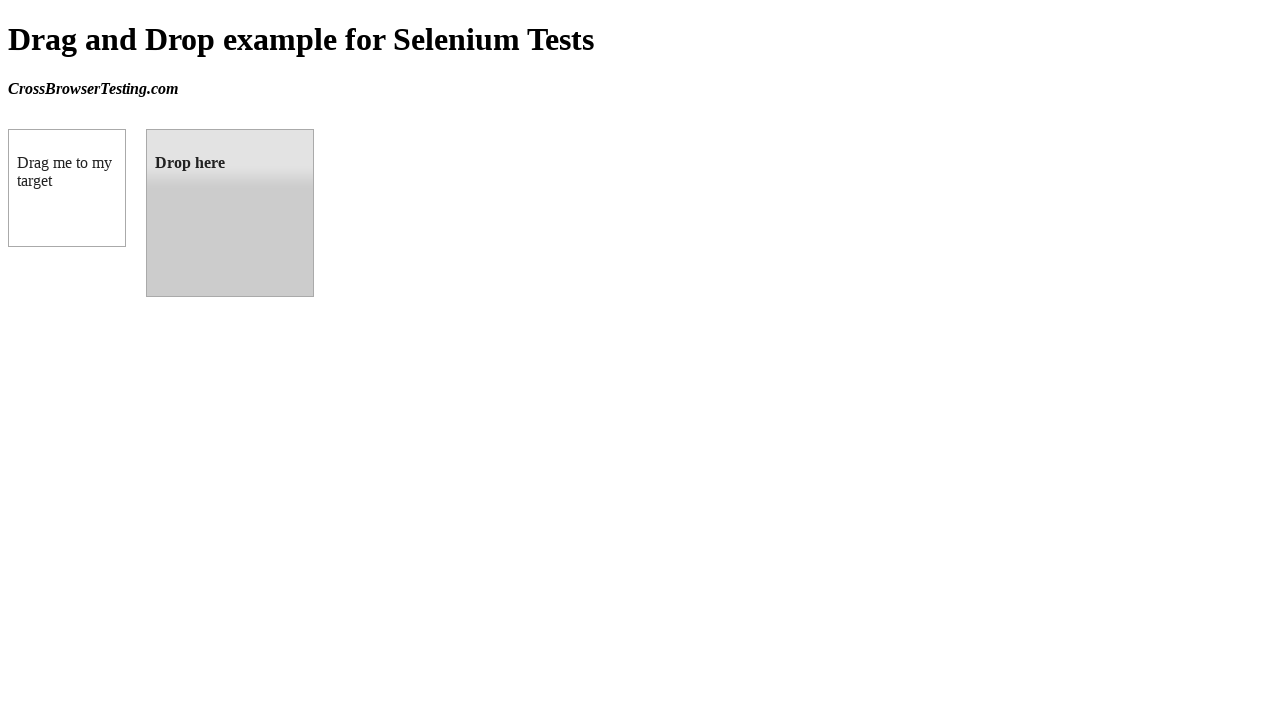

Located source element (box A)
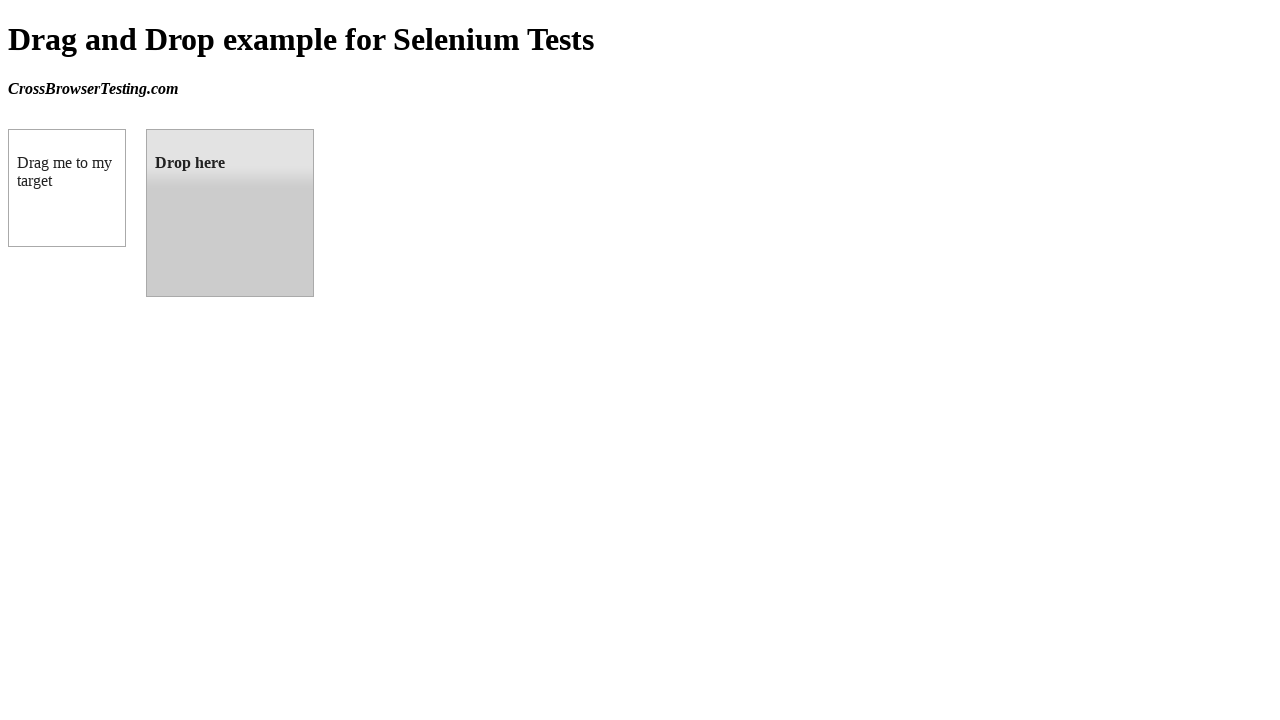

Located target element (box B)
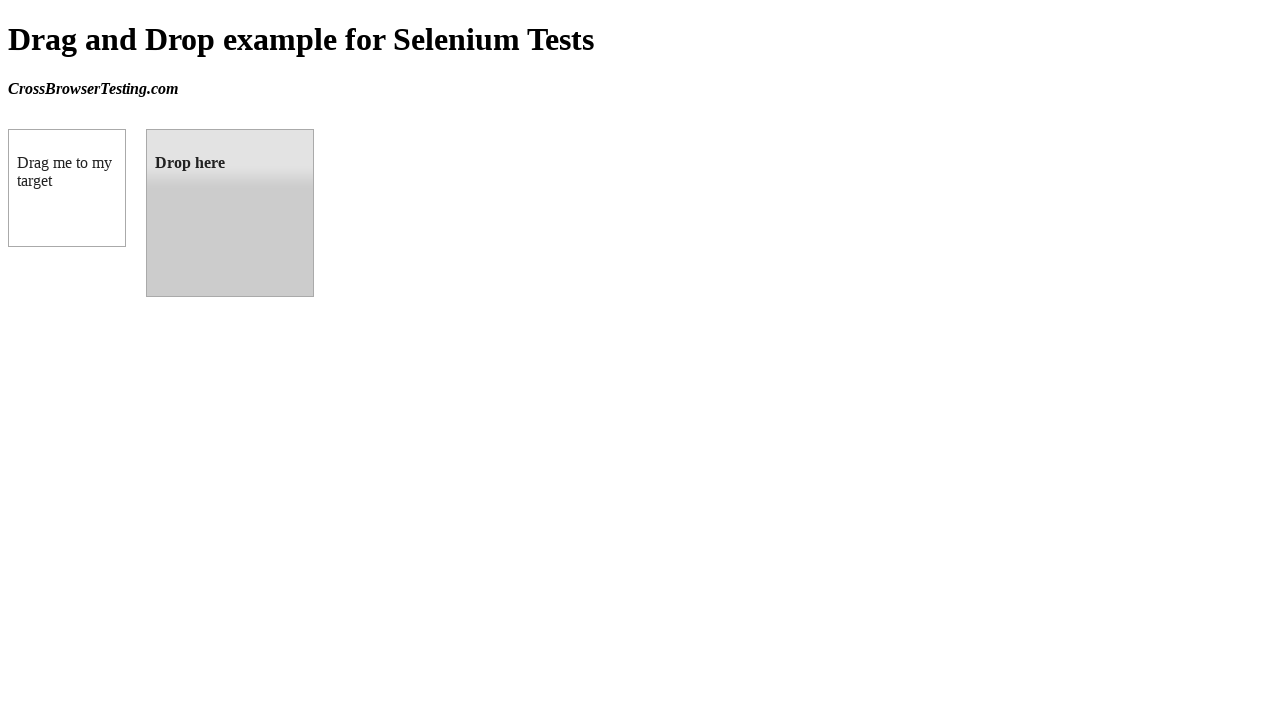

Retrieved target element bounding box coordinates
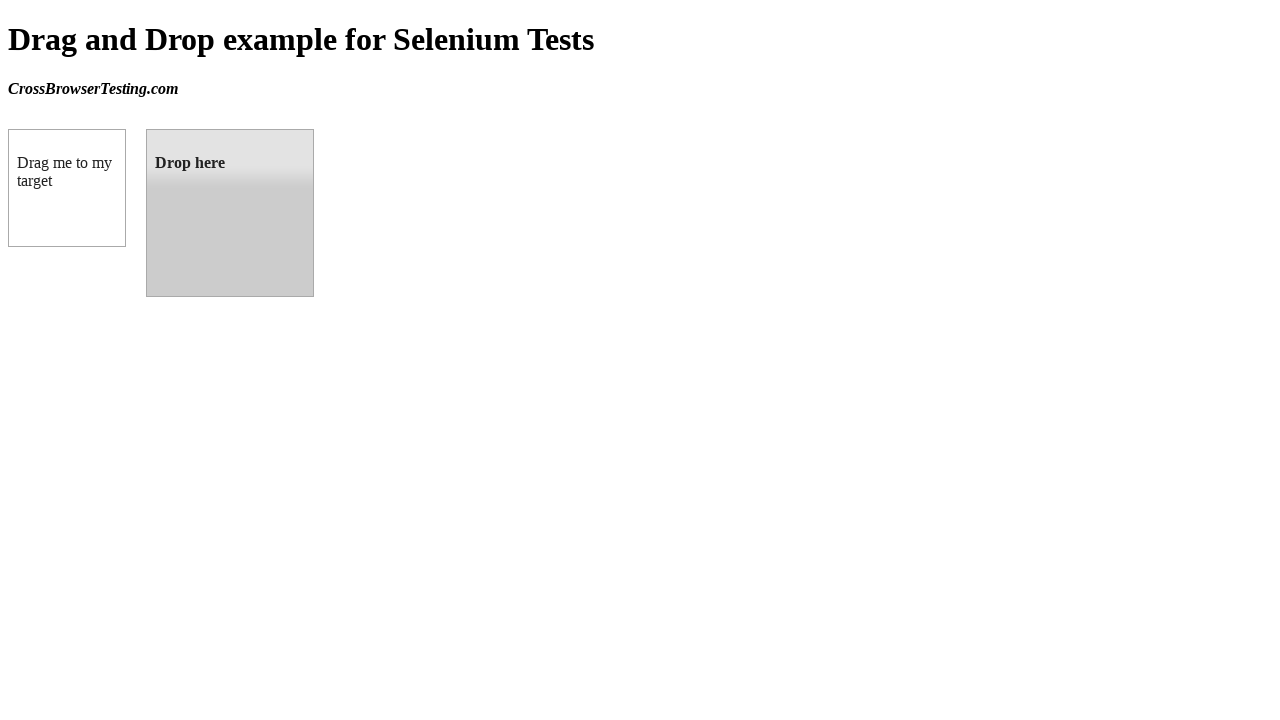

Dragged box A to position of box B using drag_to action at (230, 213)
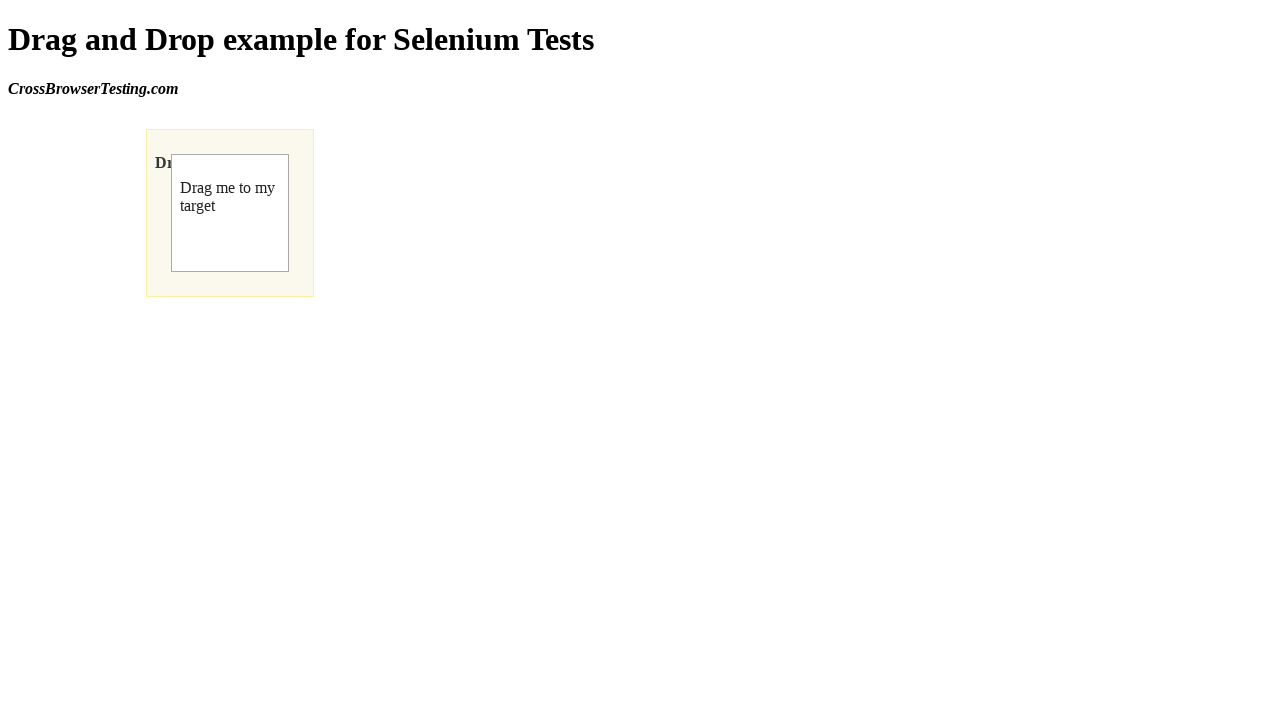

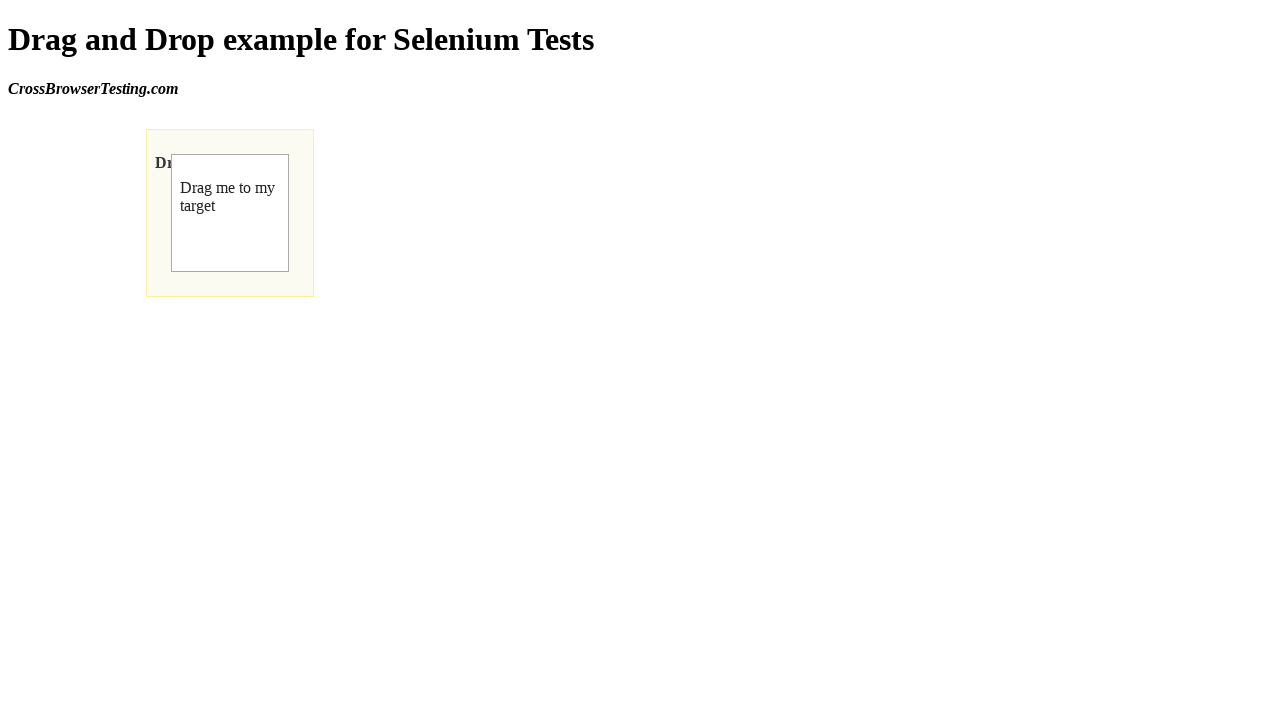